Tests the vendor registration form by filling in all required fields including name, email, phone, firm details, GST number, address, and submitting the form.

Starting URL: https://astrovastutalks.com/vendor-register

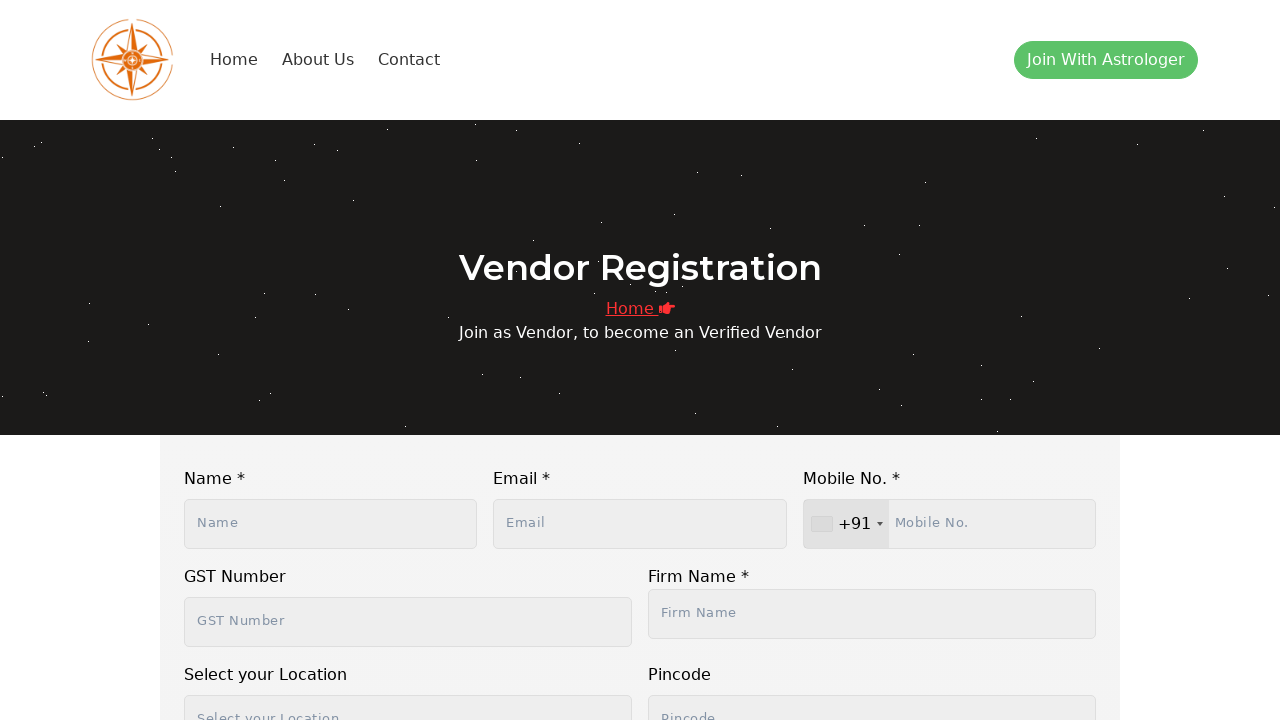

Filled name field with 'Rajesh' on #validationCustom01
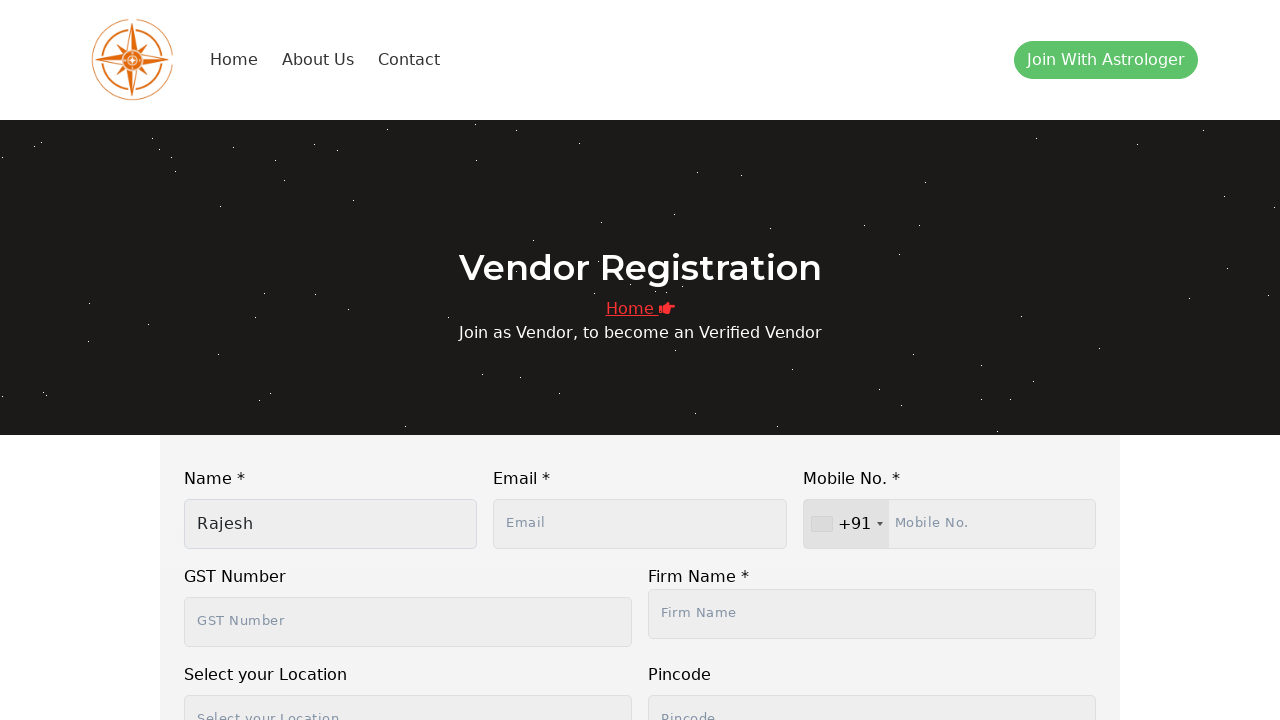

Filled email field with 'rajesh.kumar@example.com' on #inputEmail4
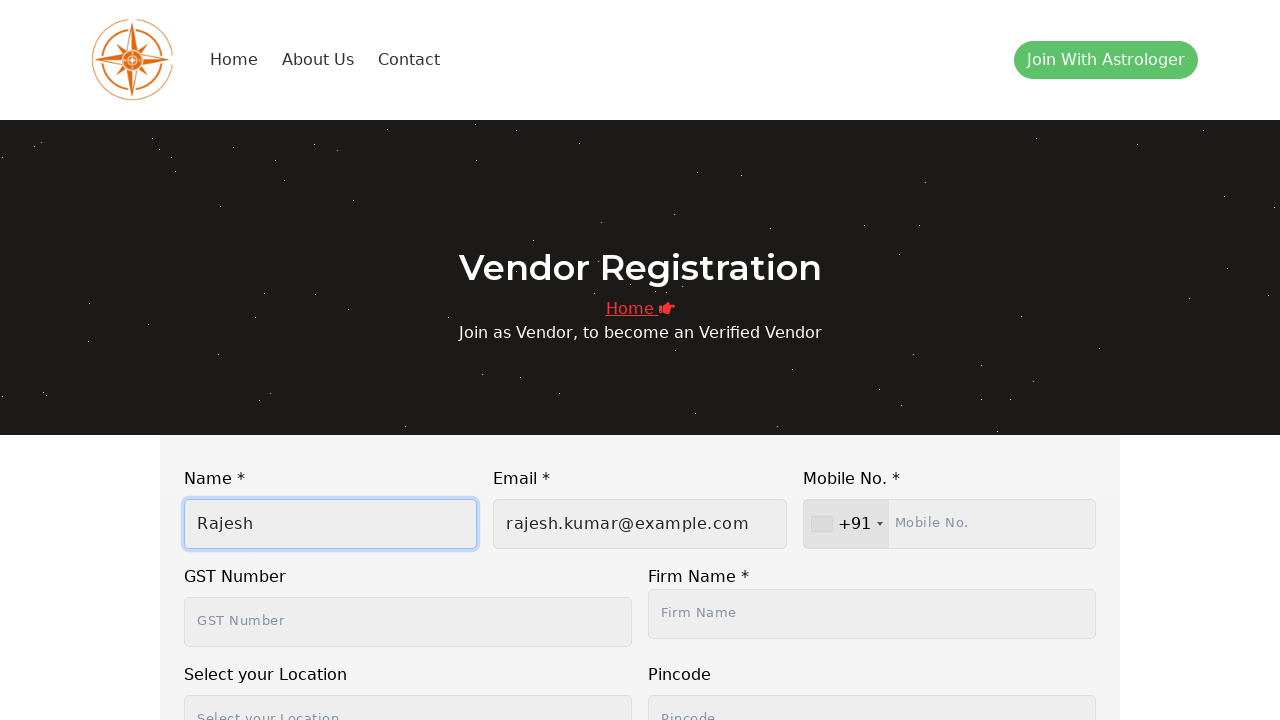

Filled phone field with '9876543210' on #inputPassword4
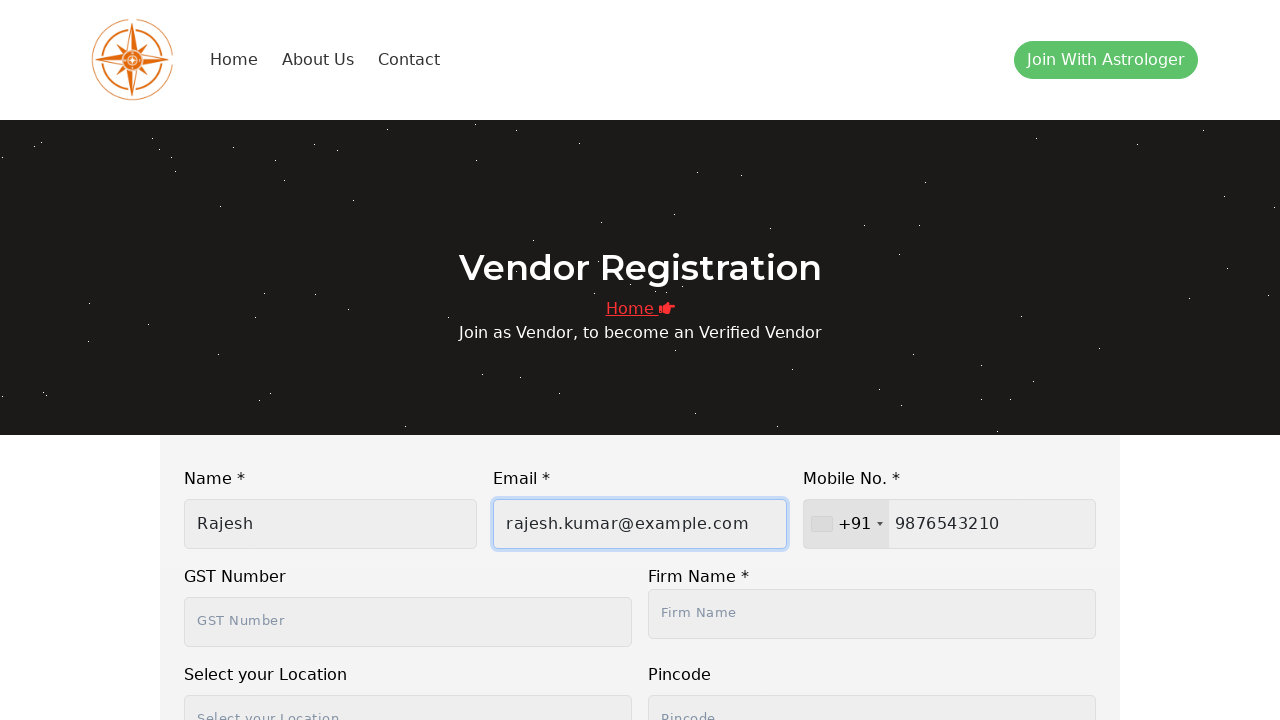

Filled firm name field with 'Kumar Electronics Pvt Ltd' on input[name='firm_name']
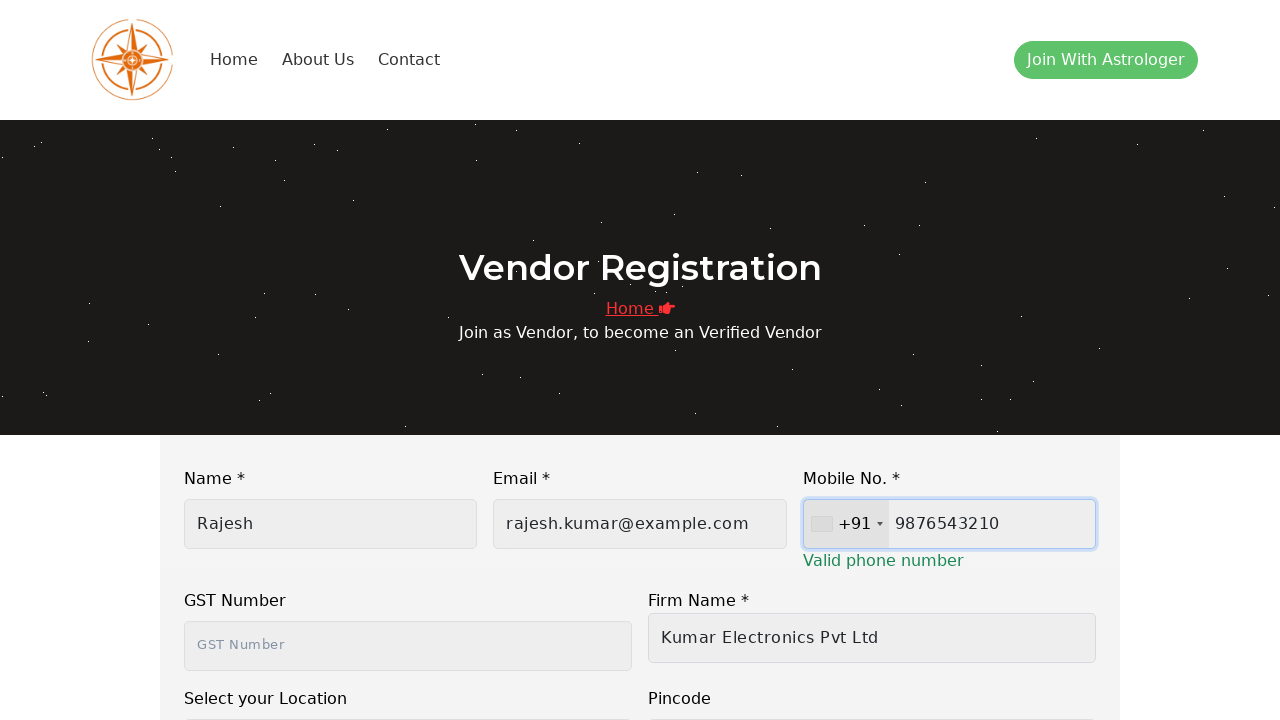

Filled GST number field with 'BBB12ABCDE3456FGH' on #gst_no
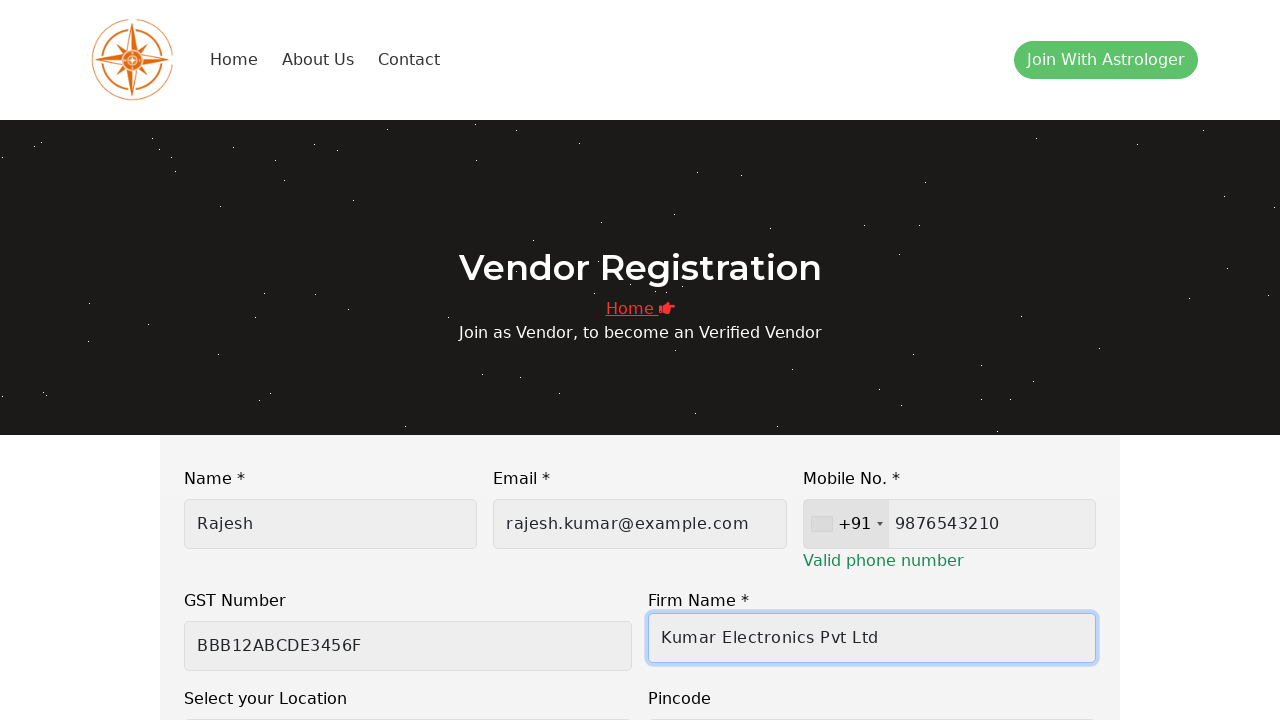

Filled address field with 'Mumbai' on #autocomplete
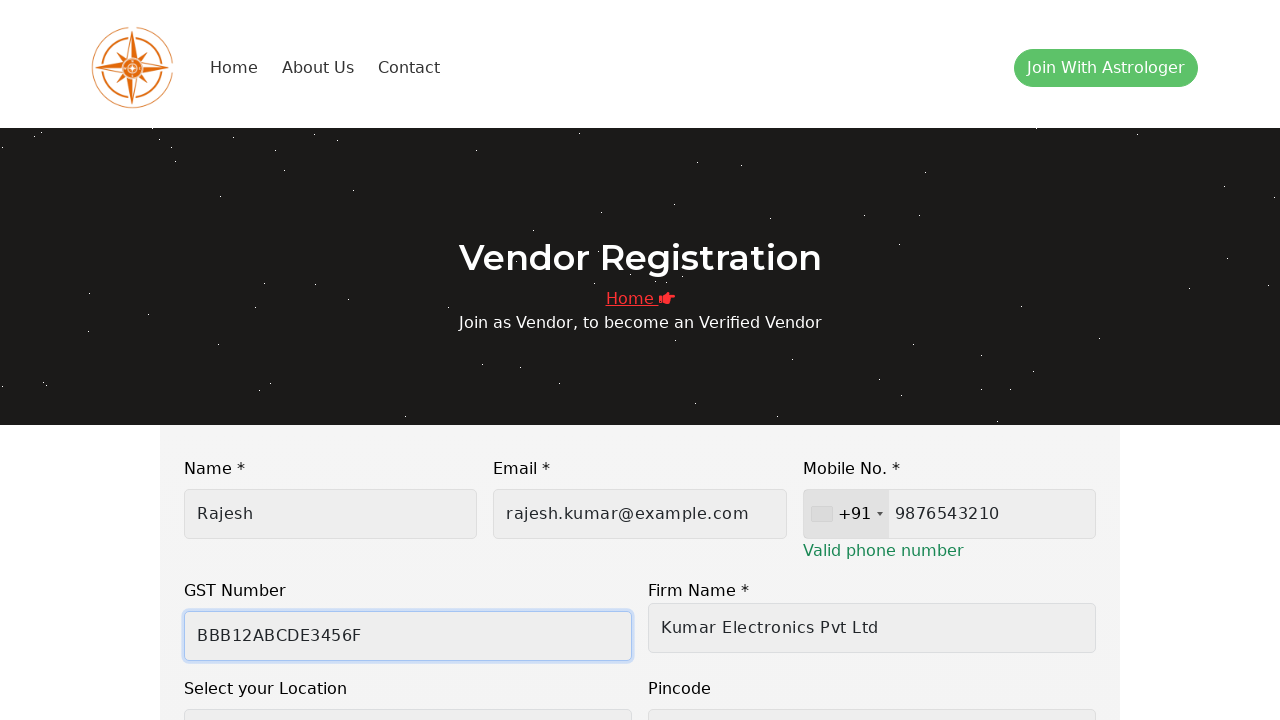

Filled zip code field with '400001' on #inputZip
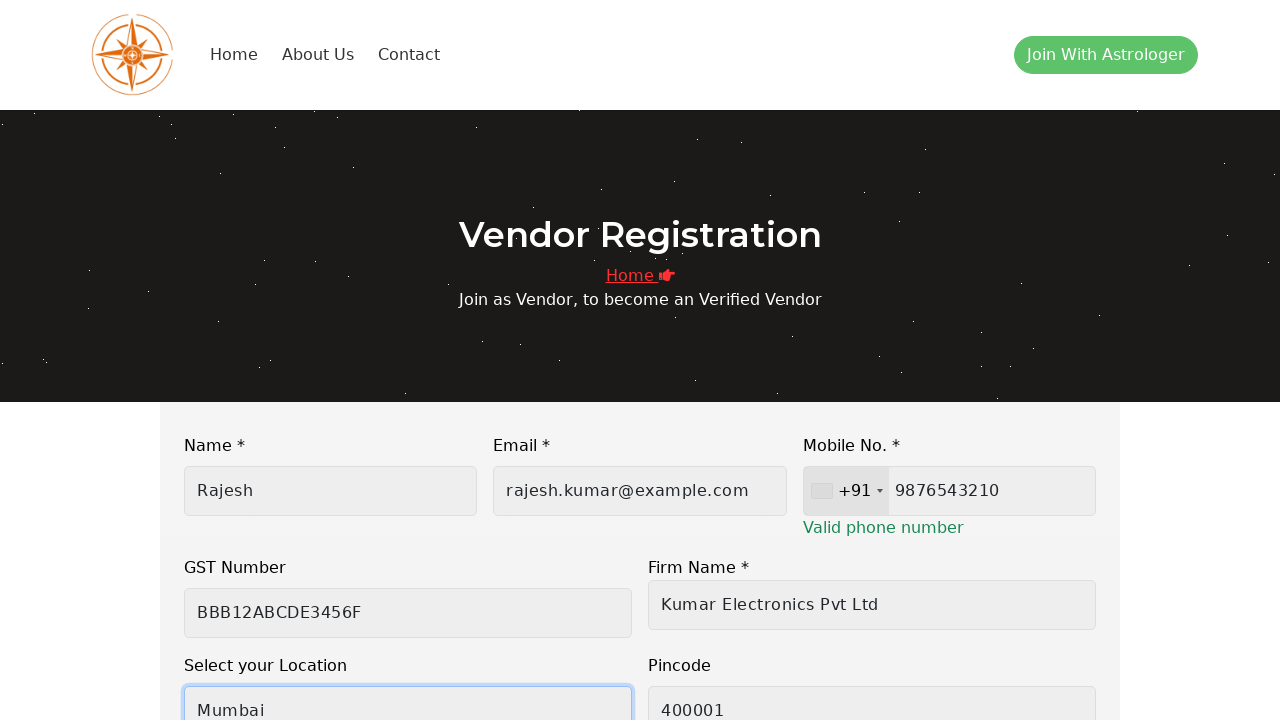

Filled notes field with 'Testing vendor registration form' on .note-editable
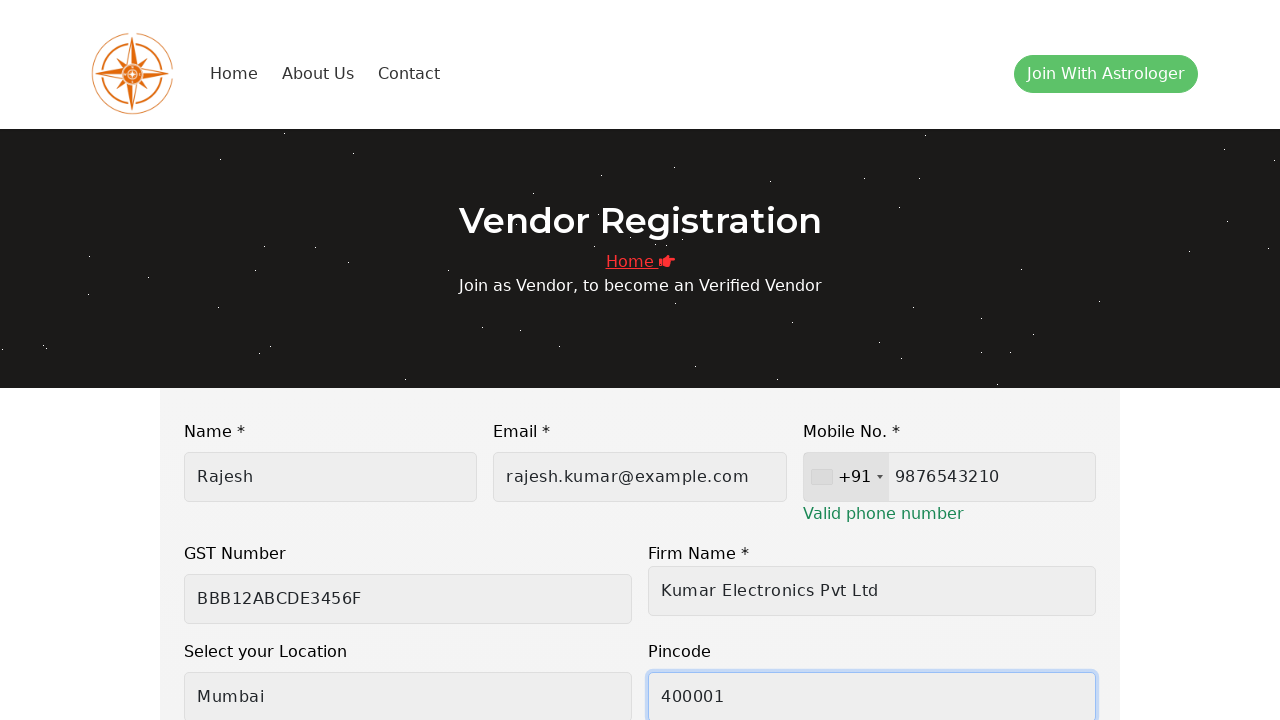

Clicked continue/submit button to register vendor at (640, 360) on #continue
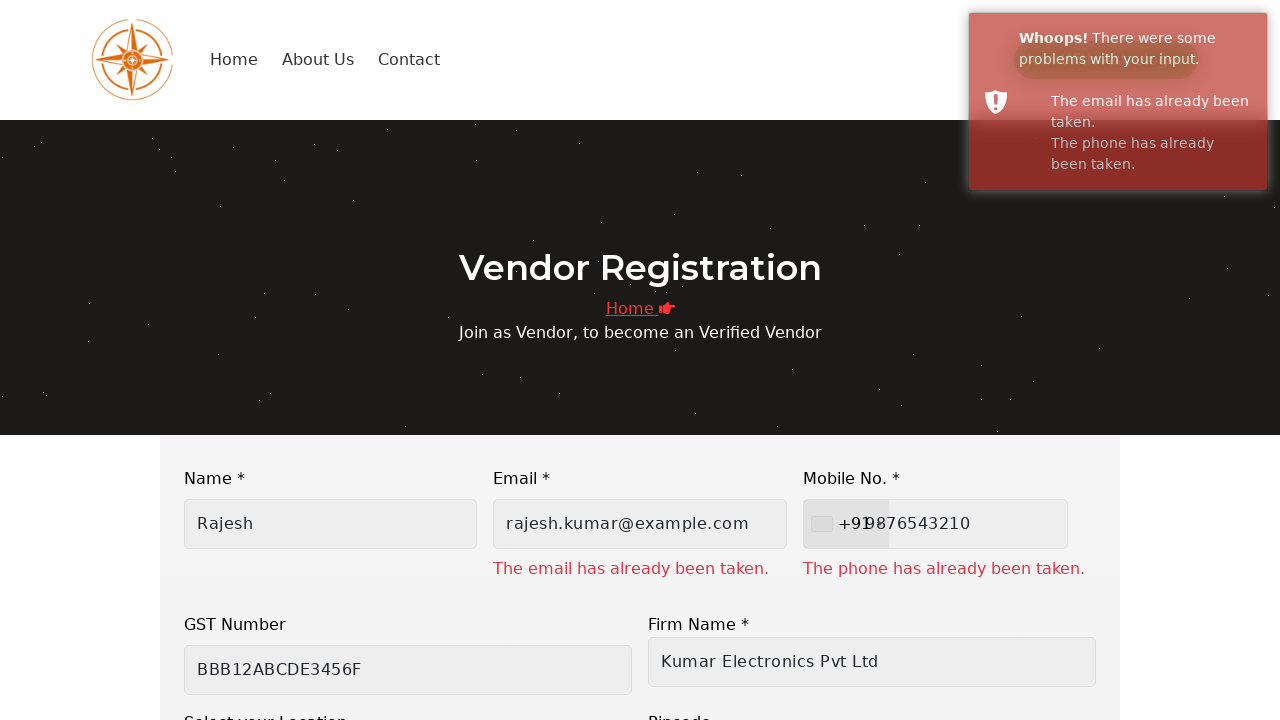

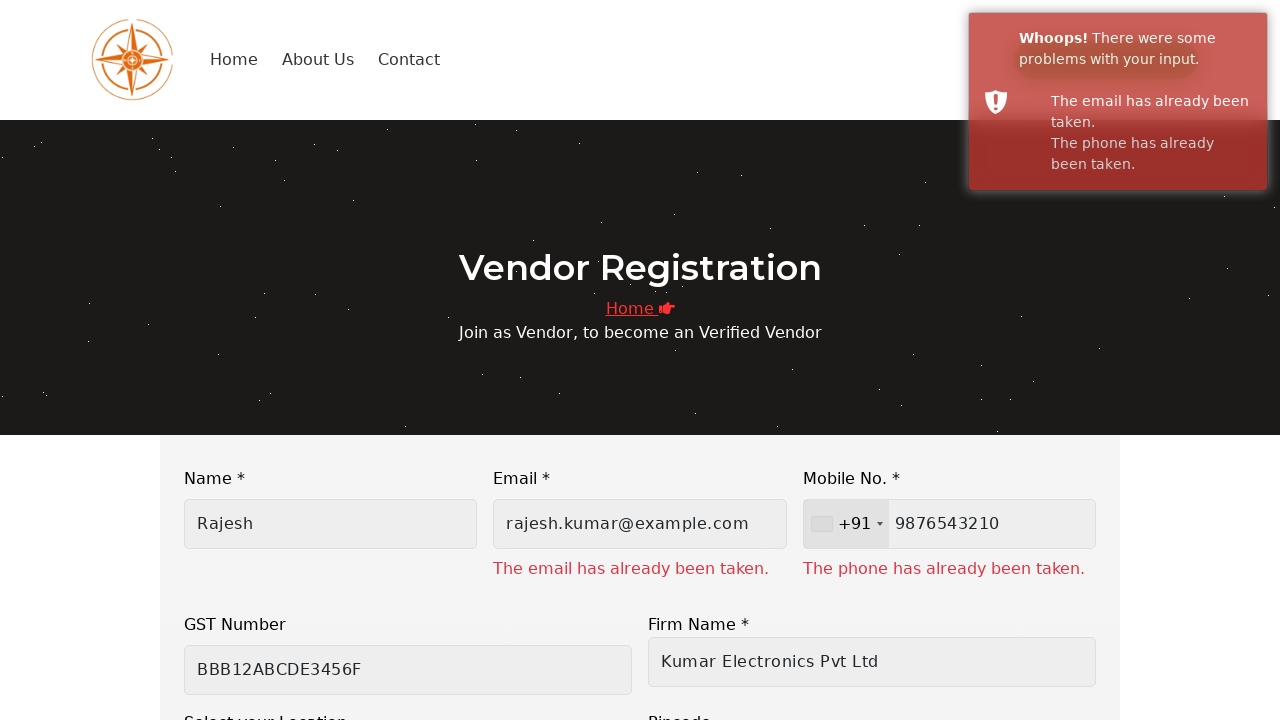